Navigates to the omayo blogspot test page and verifies the page loads by checking the title

Starting URL: http://omayo.blogspot.com/

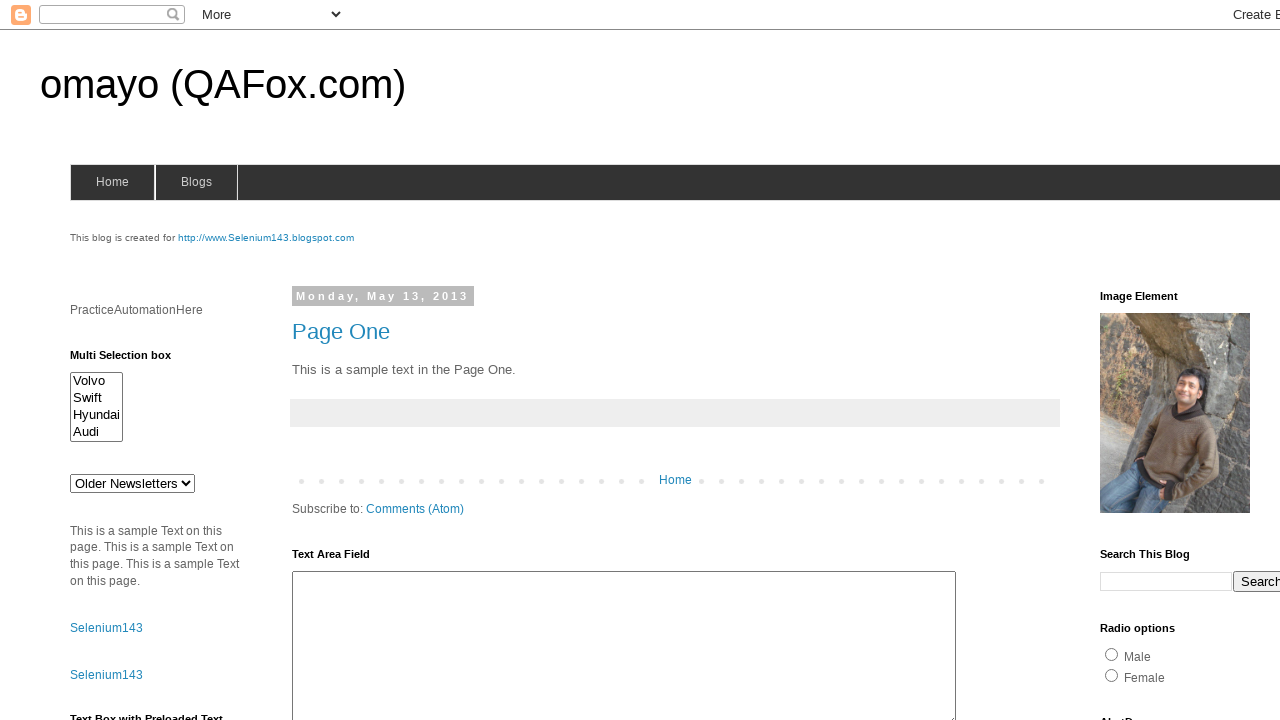

Navigated to http://omayo.blogspot.com/
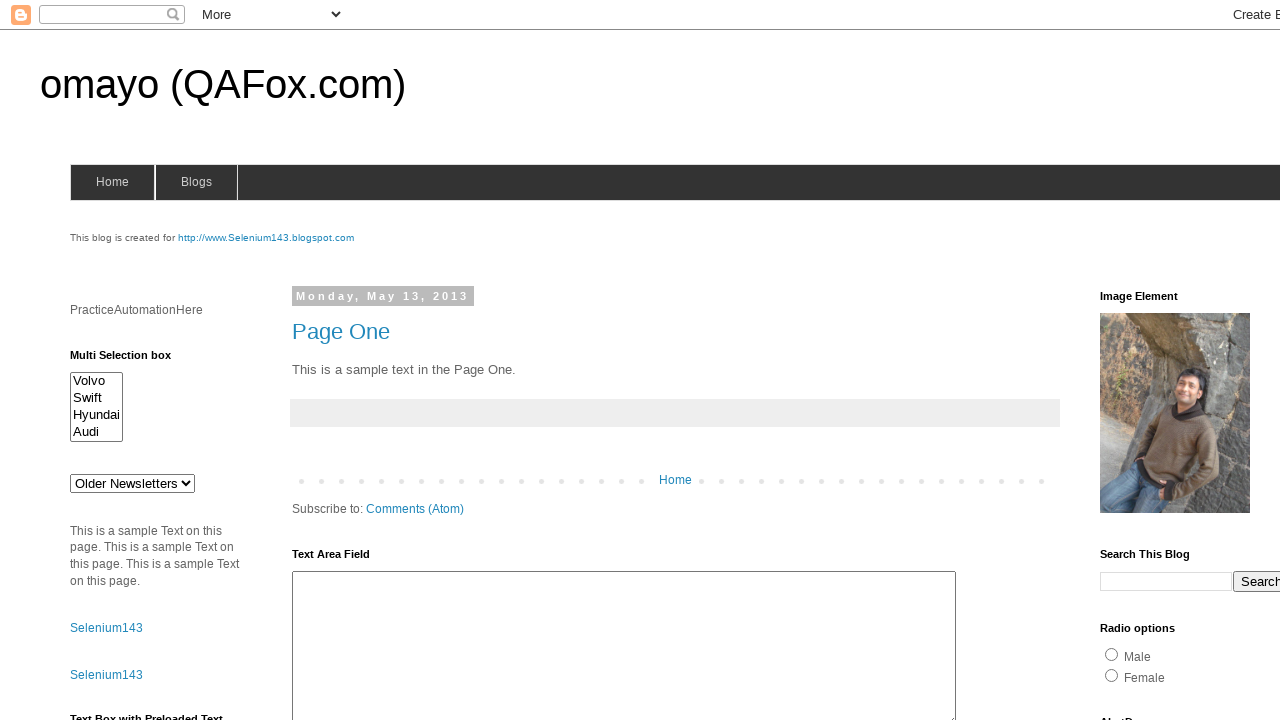

Page loaded - domcontentloaded state reached
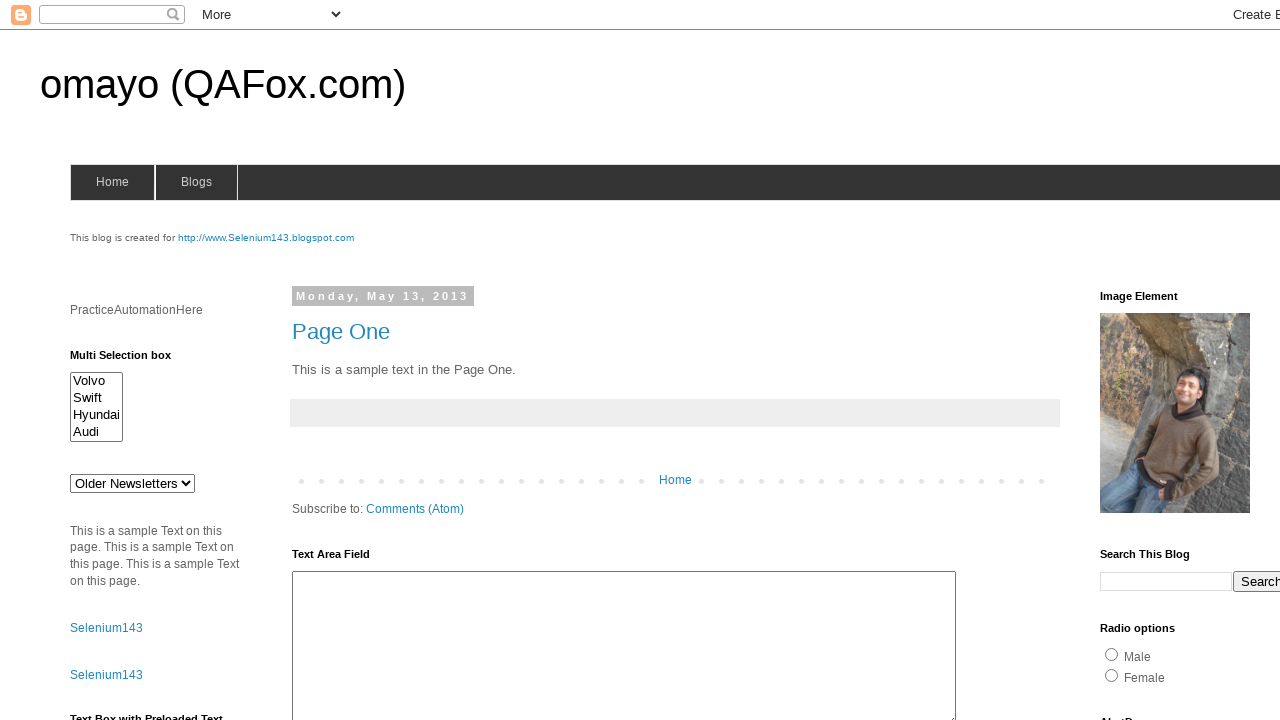

Retrieved page title: 'omayo (QAFox.com)'
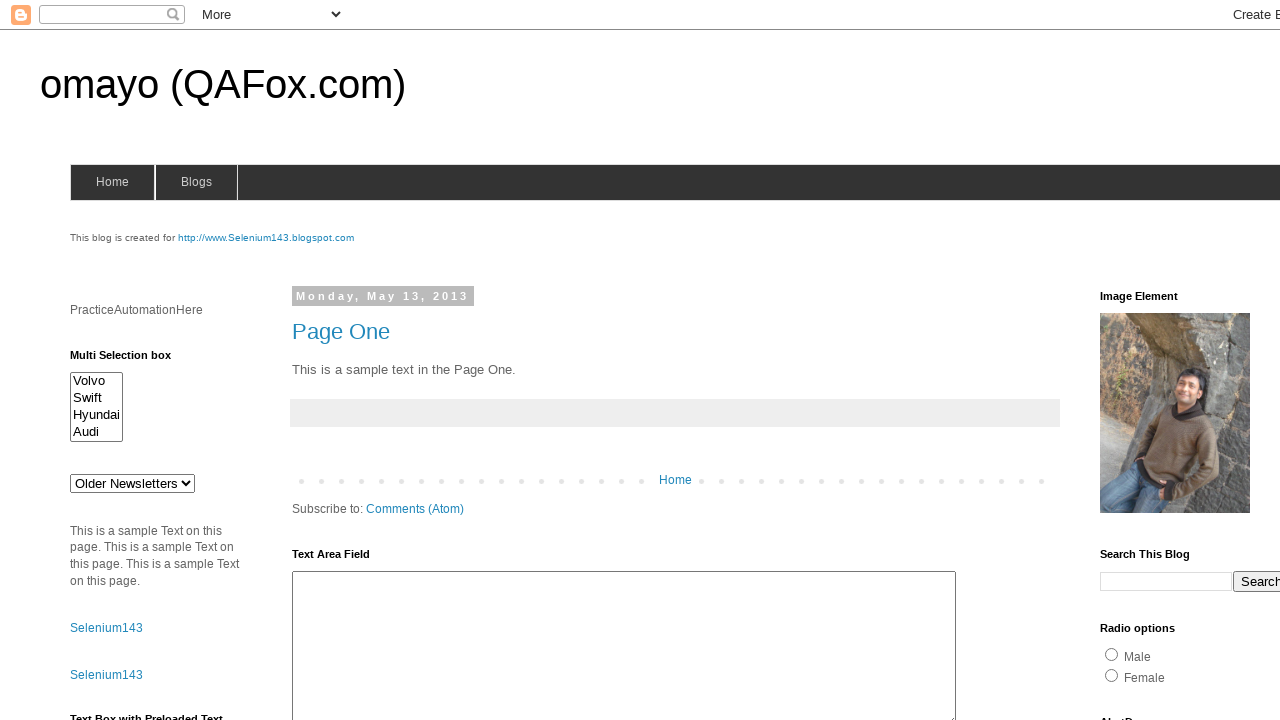

Printed page title to console
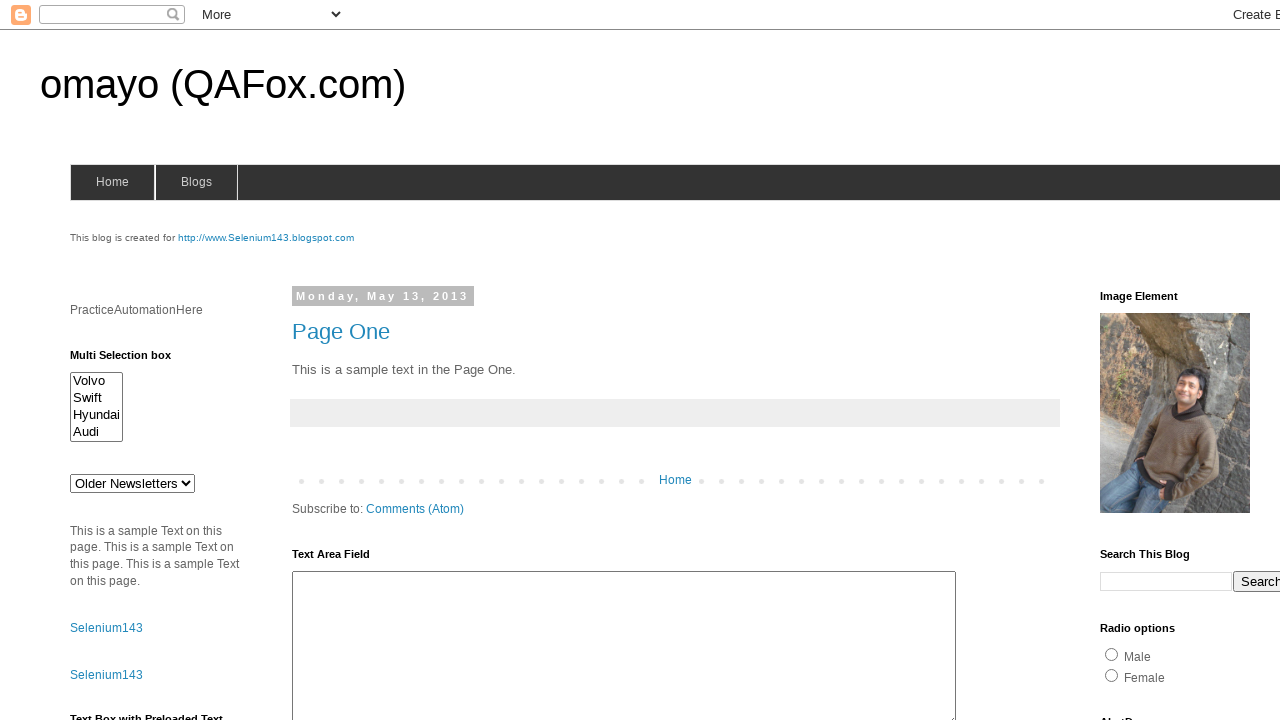

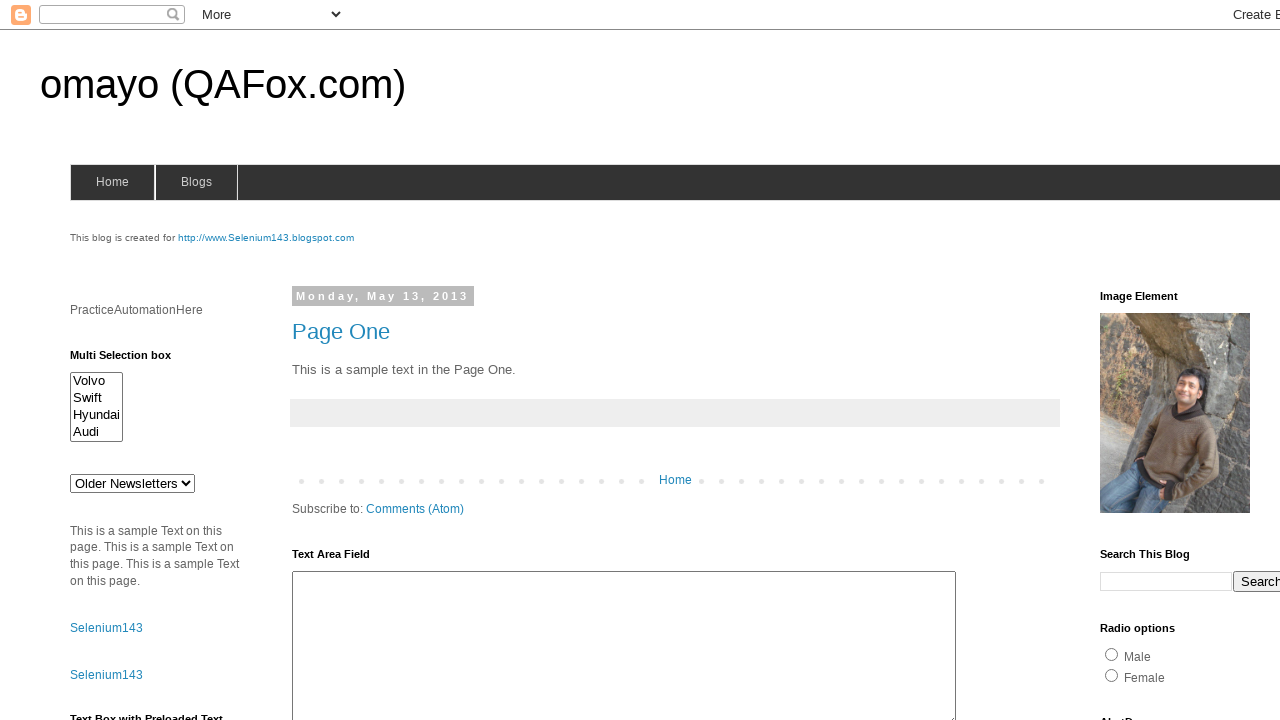